Tests entering text into a JavaScript prompt dialog by clicking the third button, typing text, and accepting

Starting URL: https://the-internet.herokuapp.com/javascript_alerts

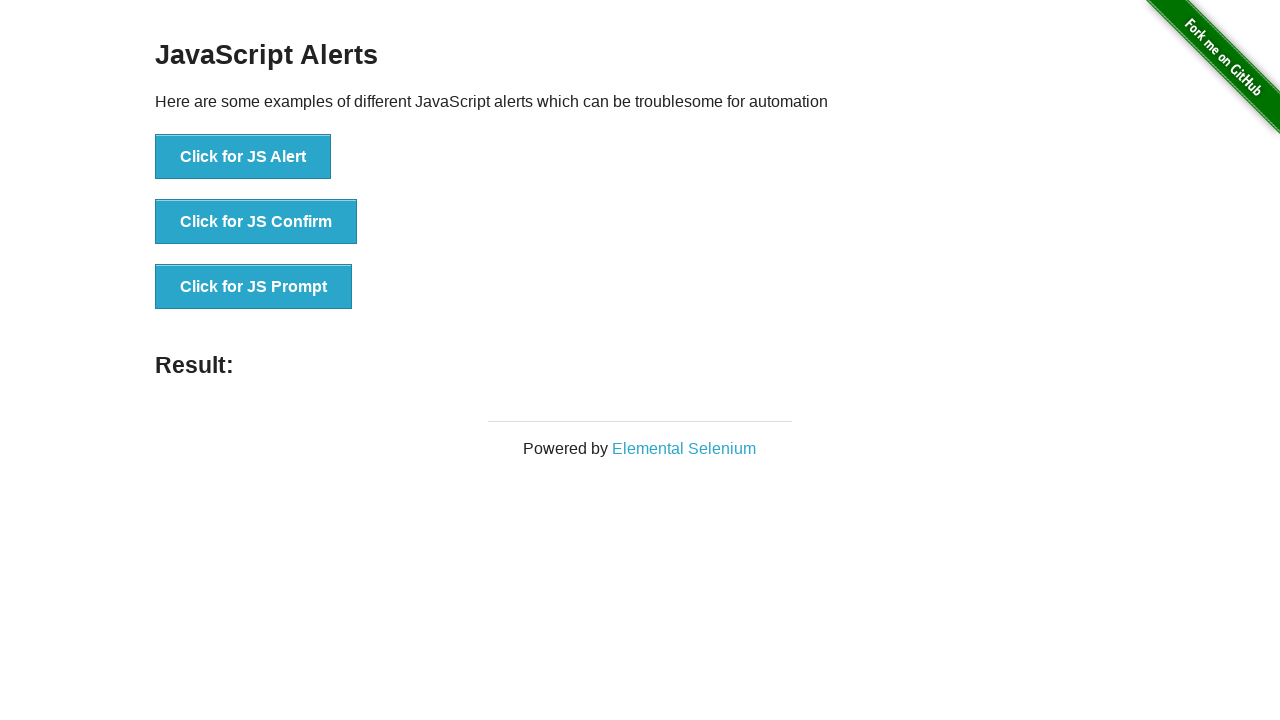

Set up dialog handler to accept prompt with text 'Ahmet'
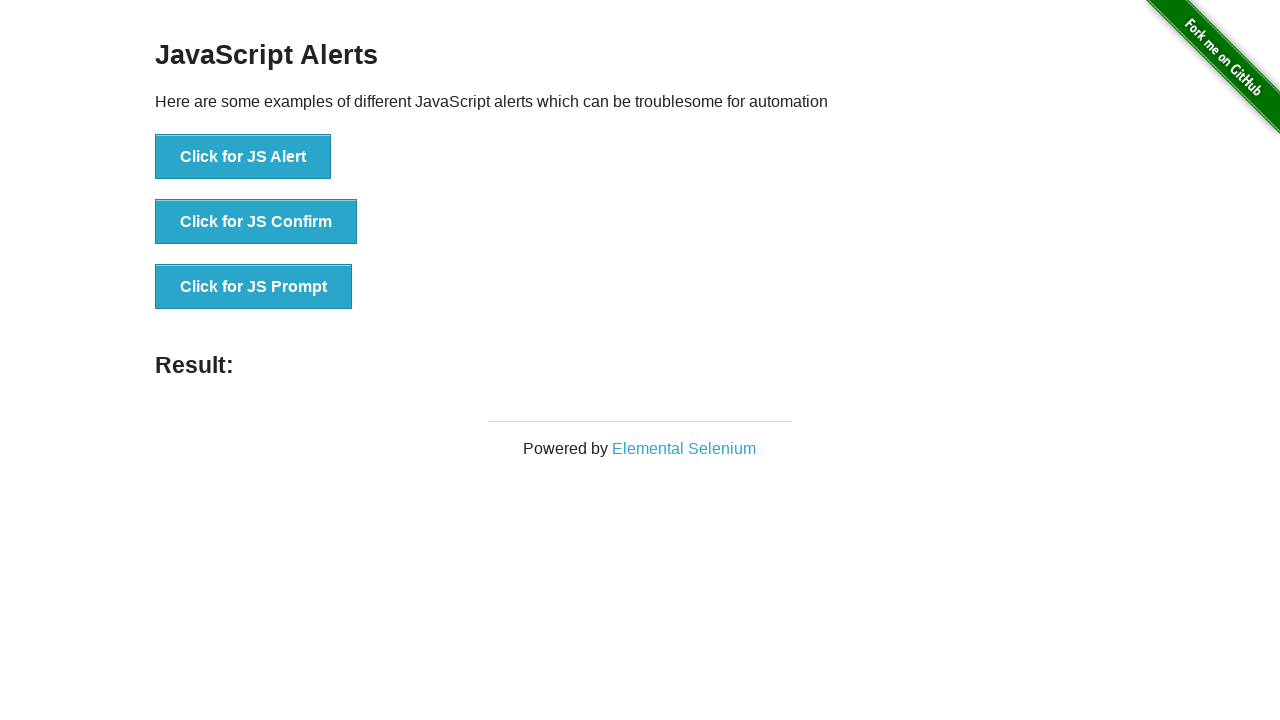

Clicked third button to trigger JavaScript prompt dialog at (254, 287) on button[onclick='jsPrompt()']
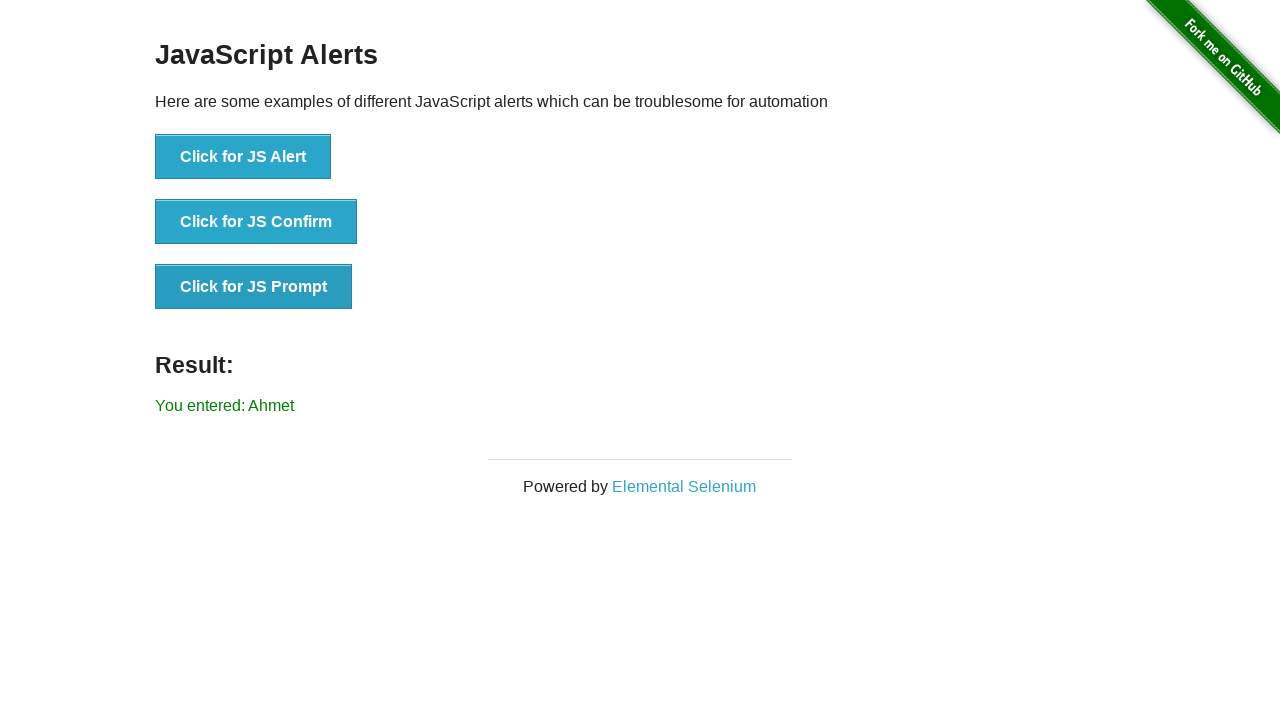

Result message appeared after prompt was accepted
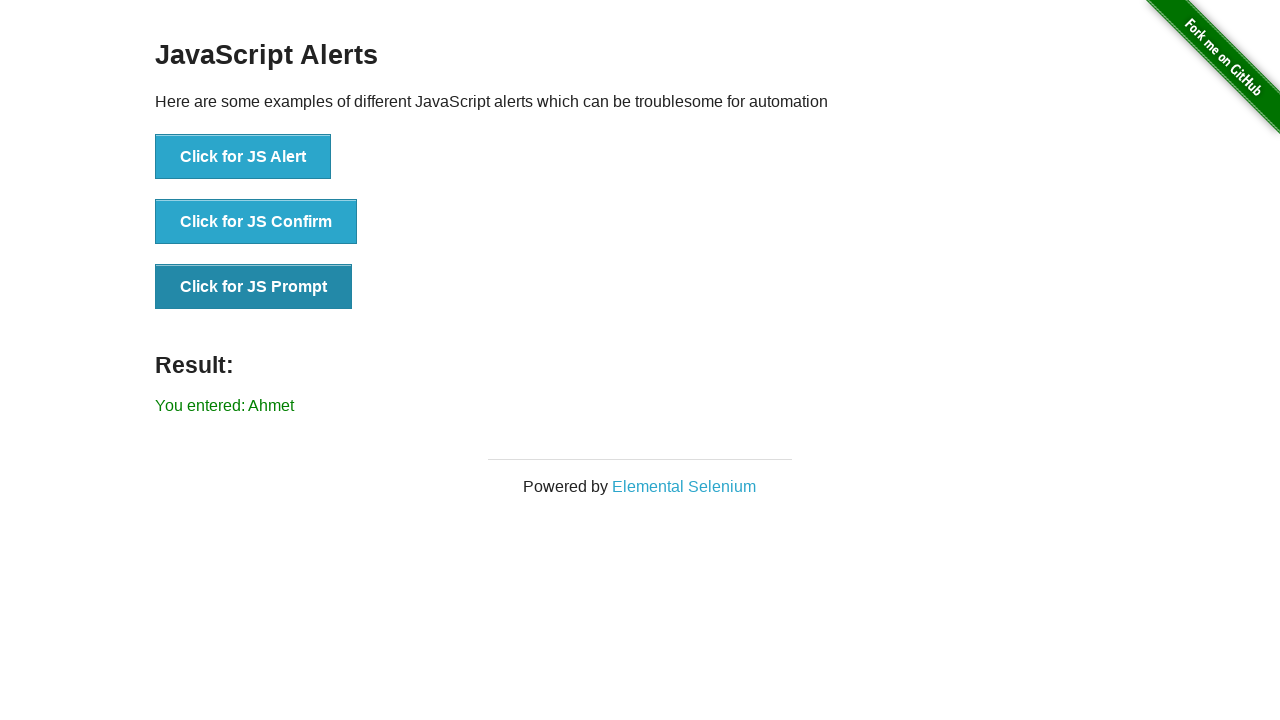

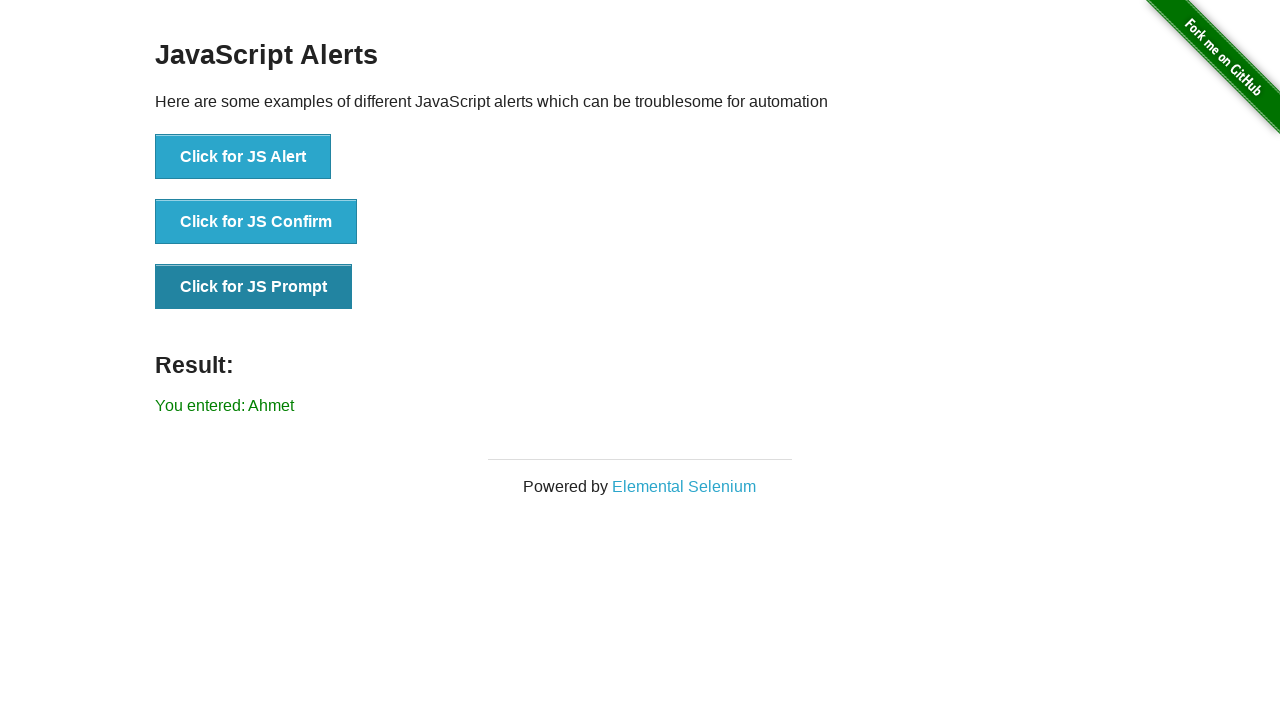